Tests a radio button form by filling in title and description fields, selecting a radio button option, and submitting the form

Starting URL: https://rori4.github.io/selenium-practice/#/pages/practice/radio-button-form

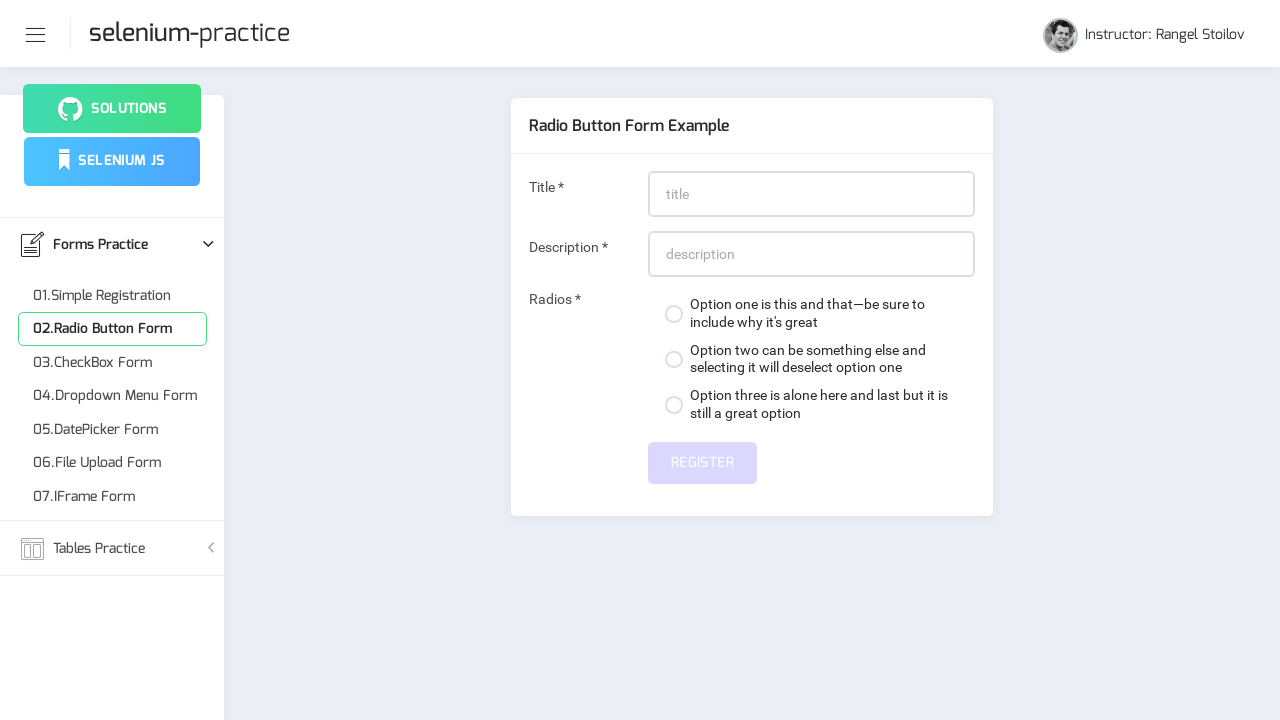

Filled title field with 'Sample Title with More Than 20 Characters' on #title
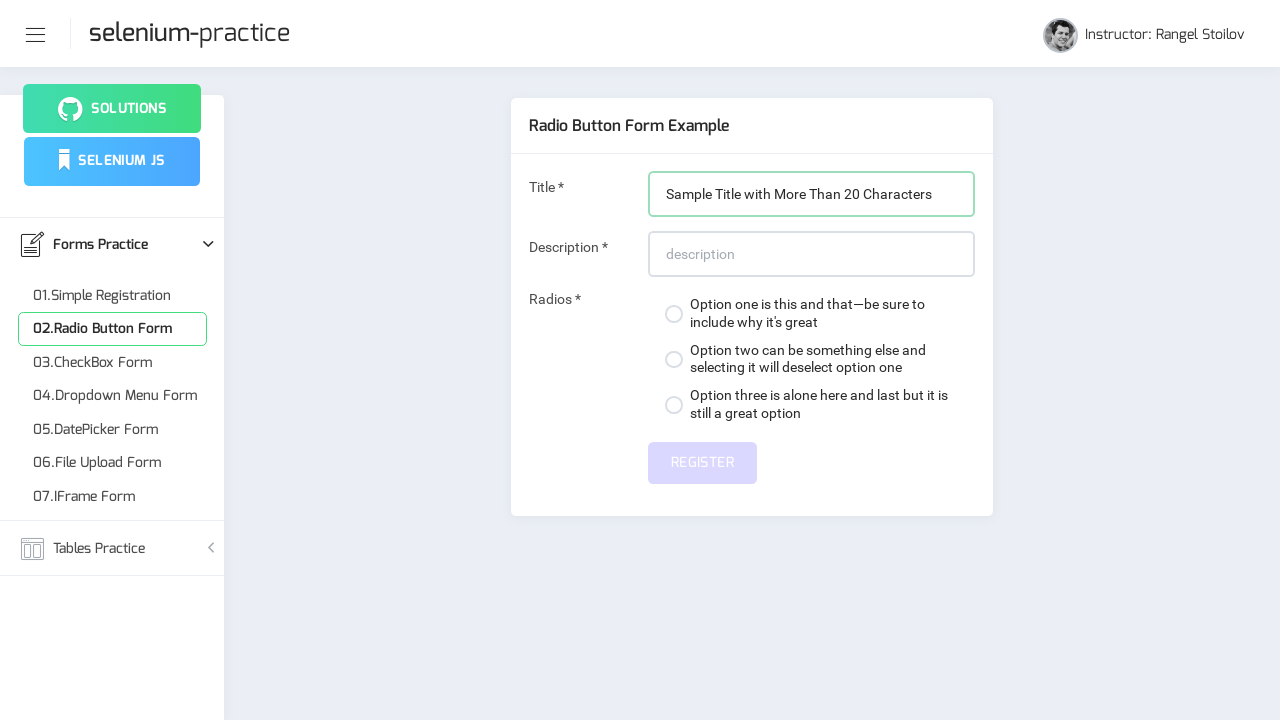

Filled description field with test description on #description
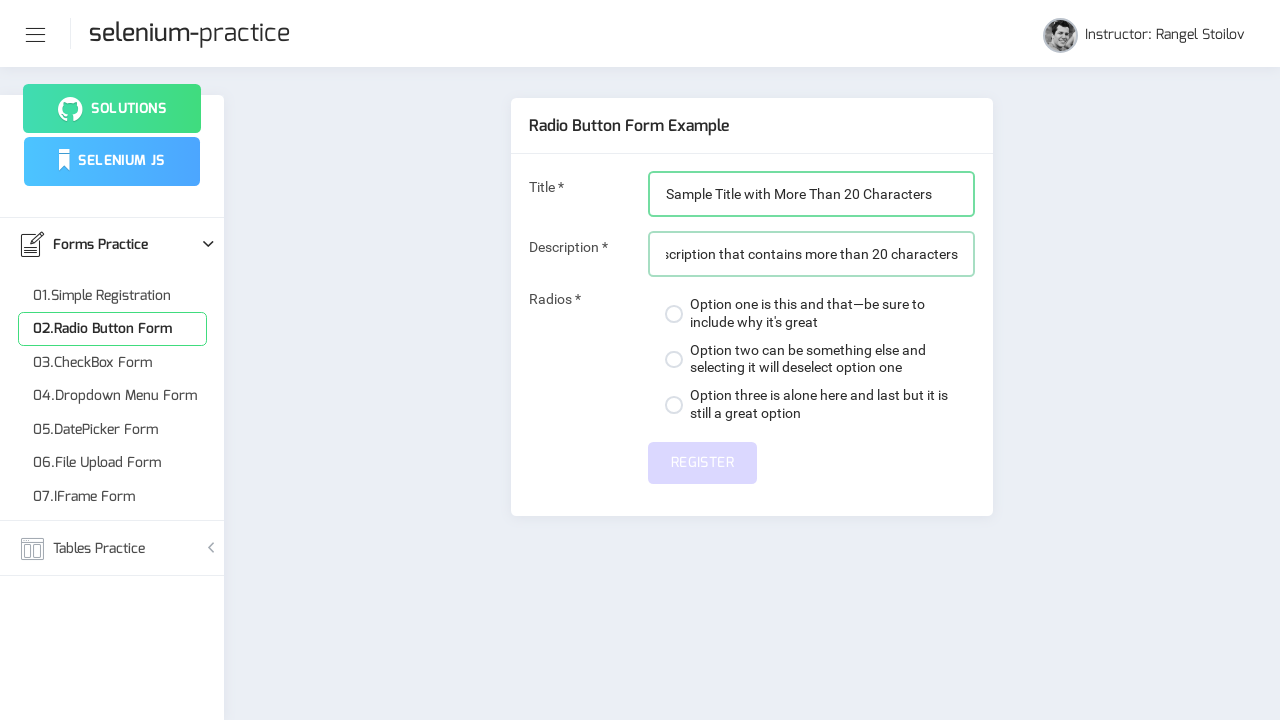

Selected second radio button option at (674, 359) on div:nth-child(2) > label > span.custom-control-indicator
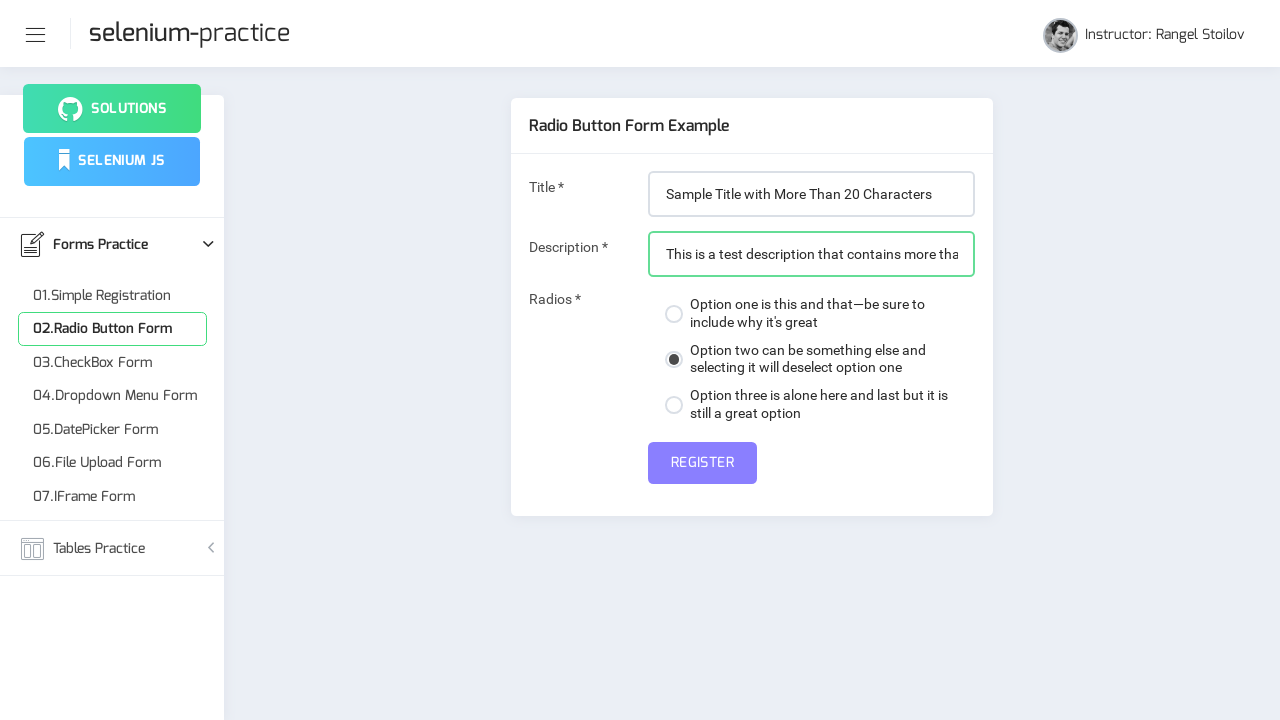

Submitted the radio button form at (702, 463) on #submit
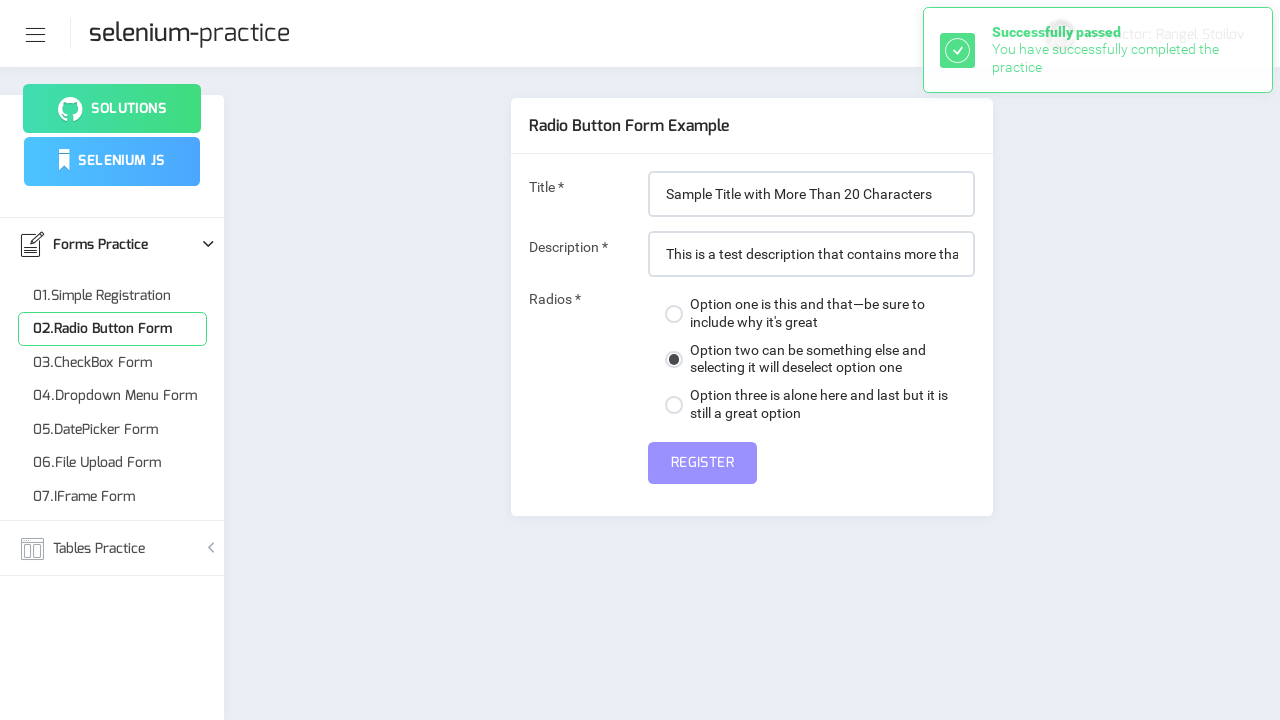

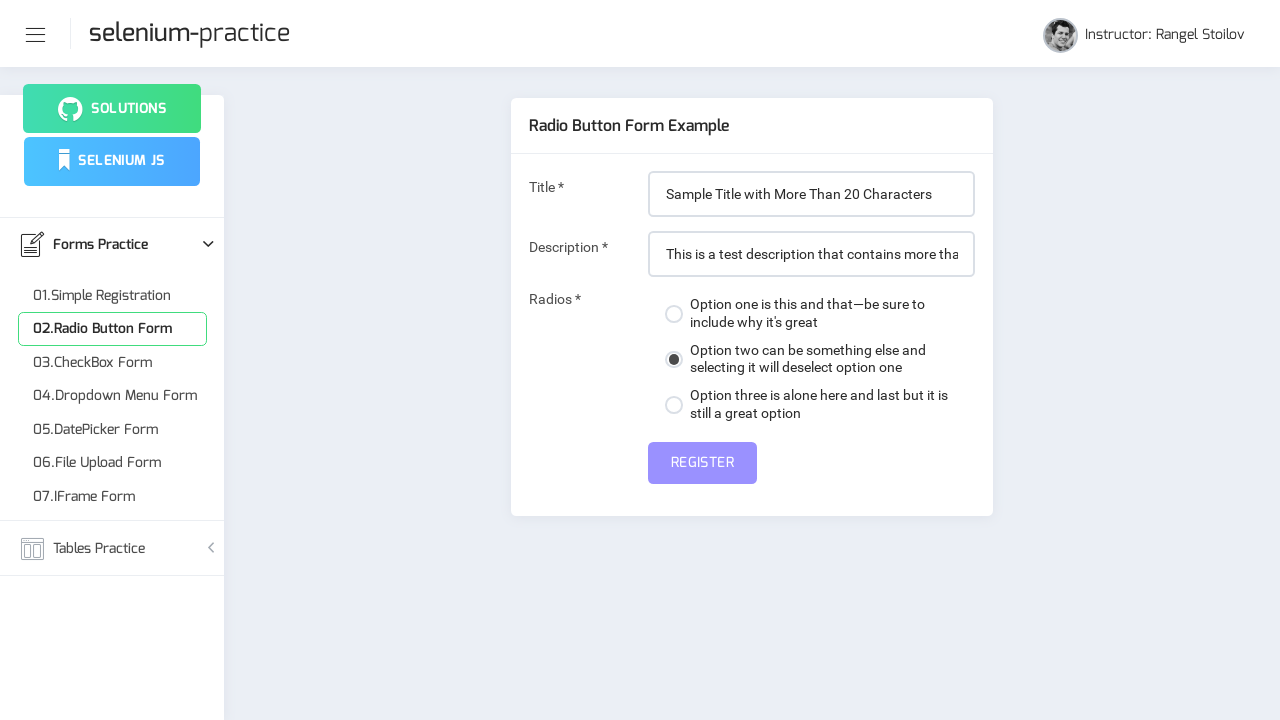